Tests different types of JavaScript alerts including simple alert, confirm dialog, and prompt dialog on a demo automation testing website

Starting URL: https://demo.automationtesting.in/Alerts.html

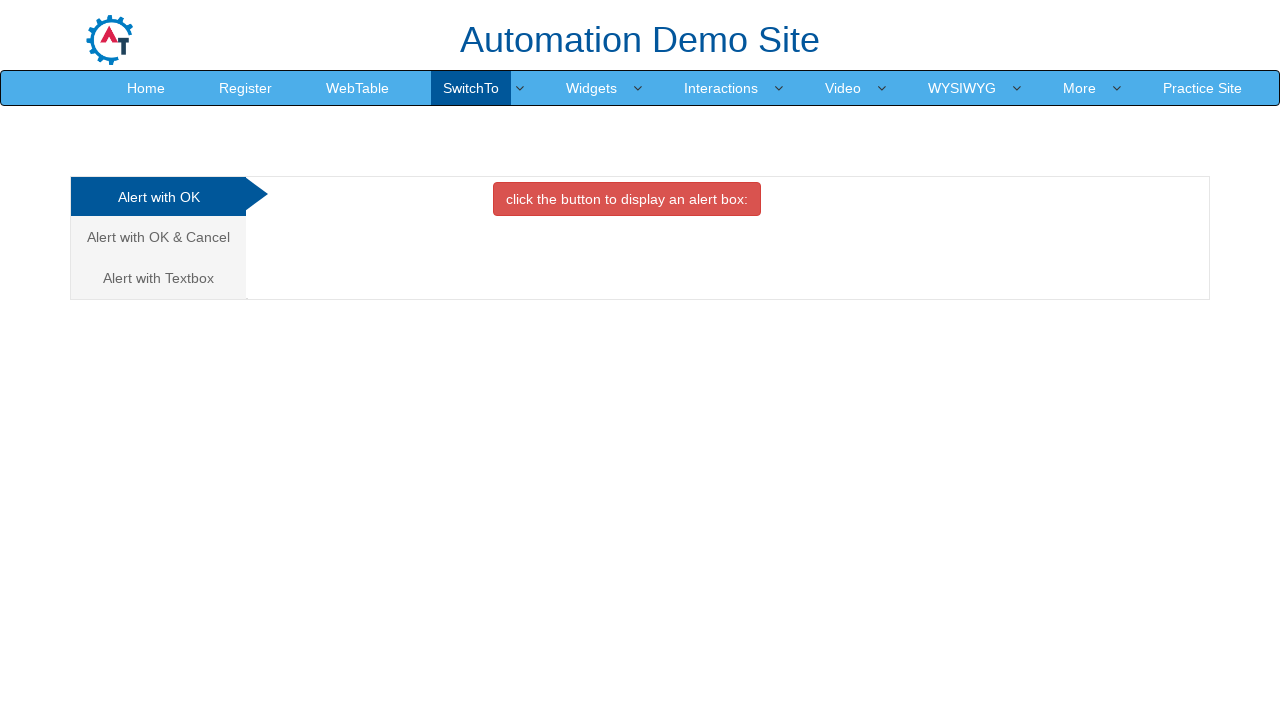

Navigated to Alerts demo page
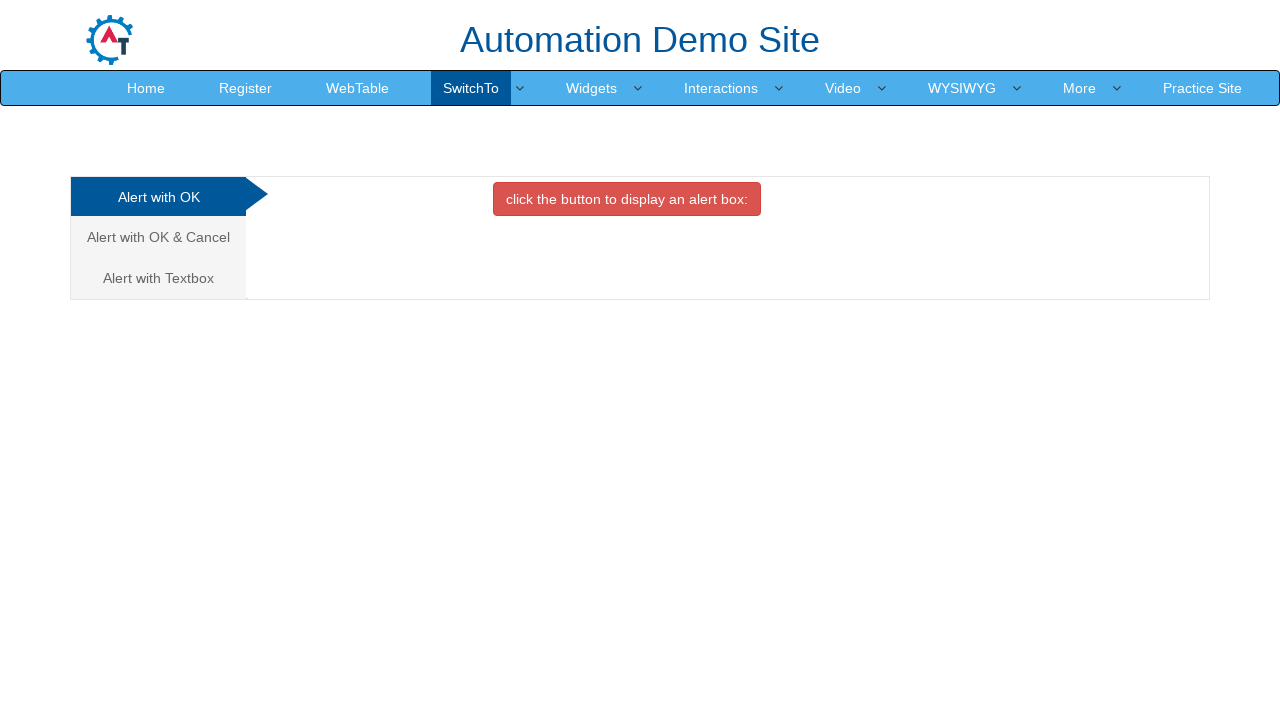

Clicked Alert with OK button at (627, 199) on .btn.btn-danger
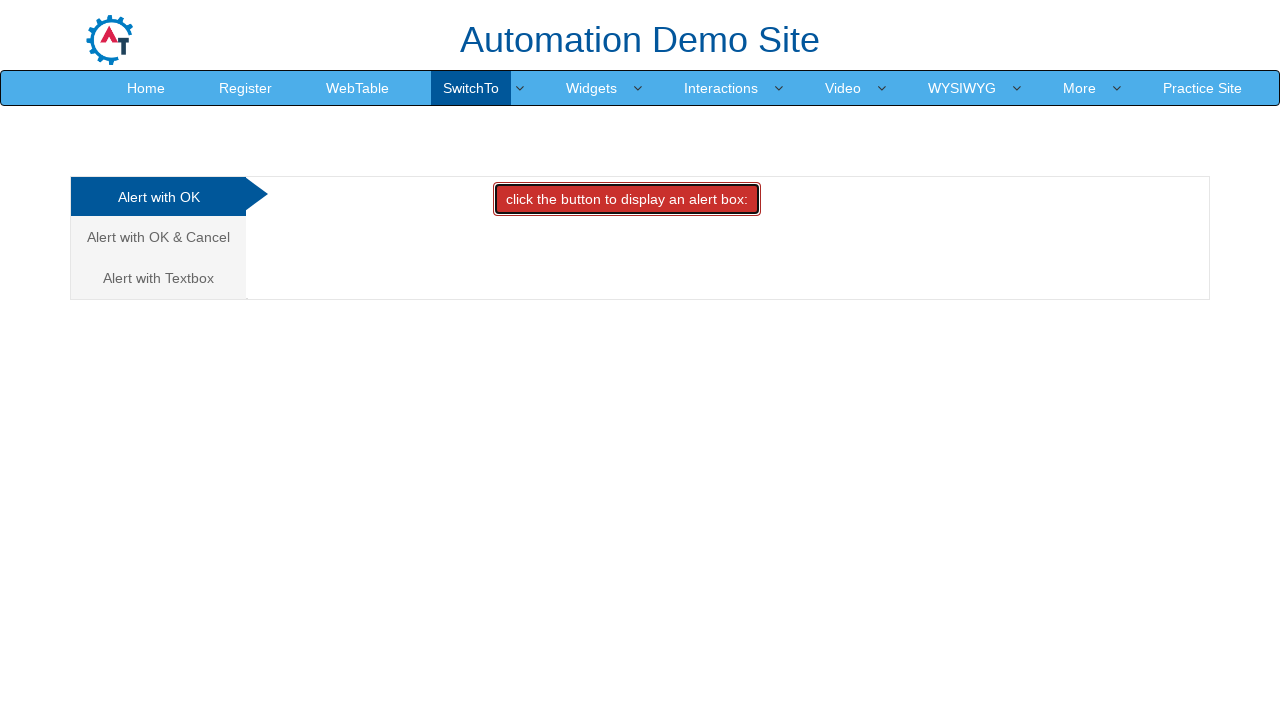

Set up dialog handler to accept alerts
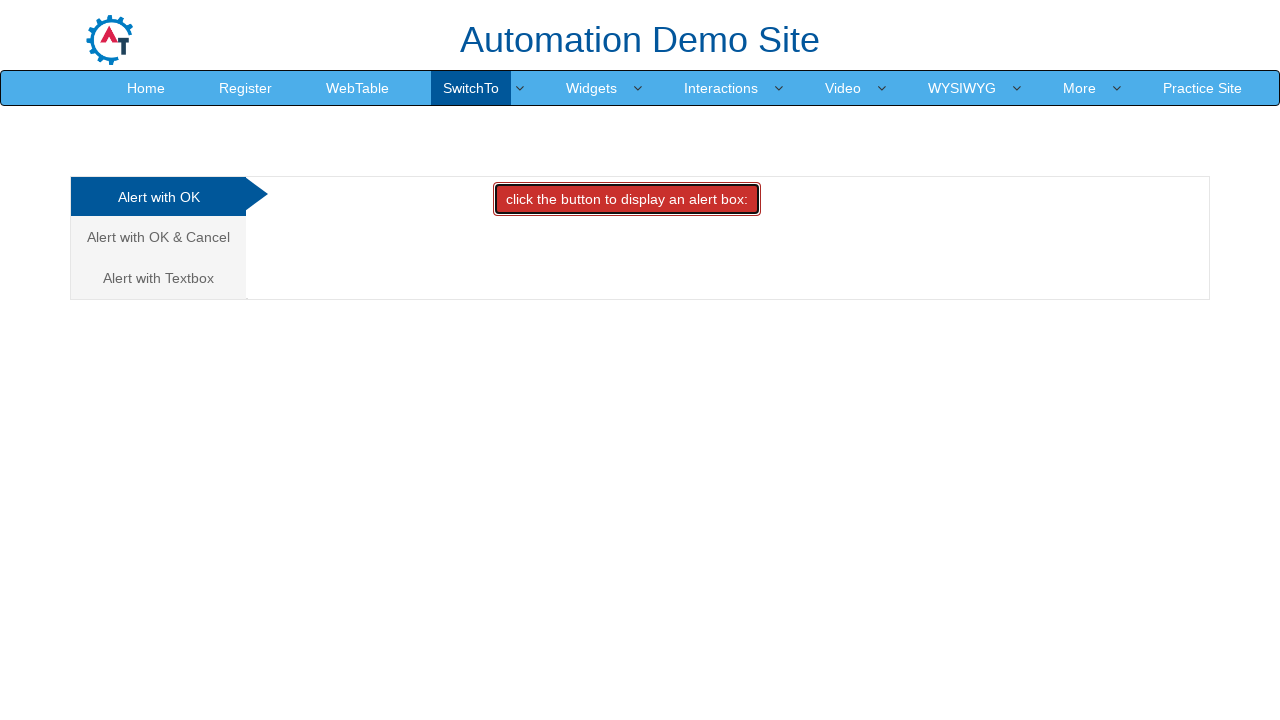

Waited for alert to be processed
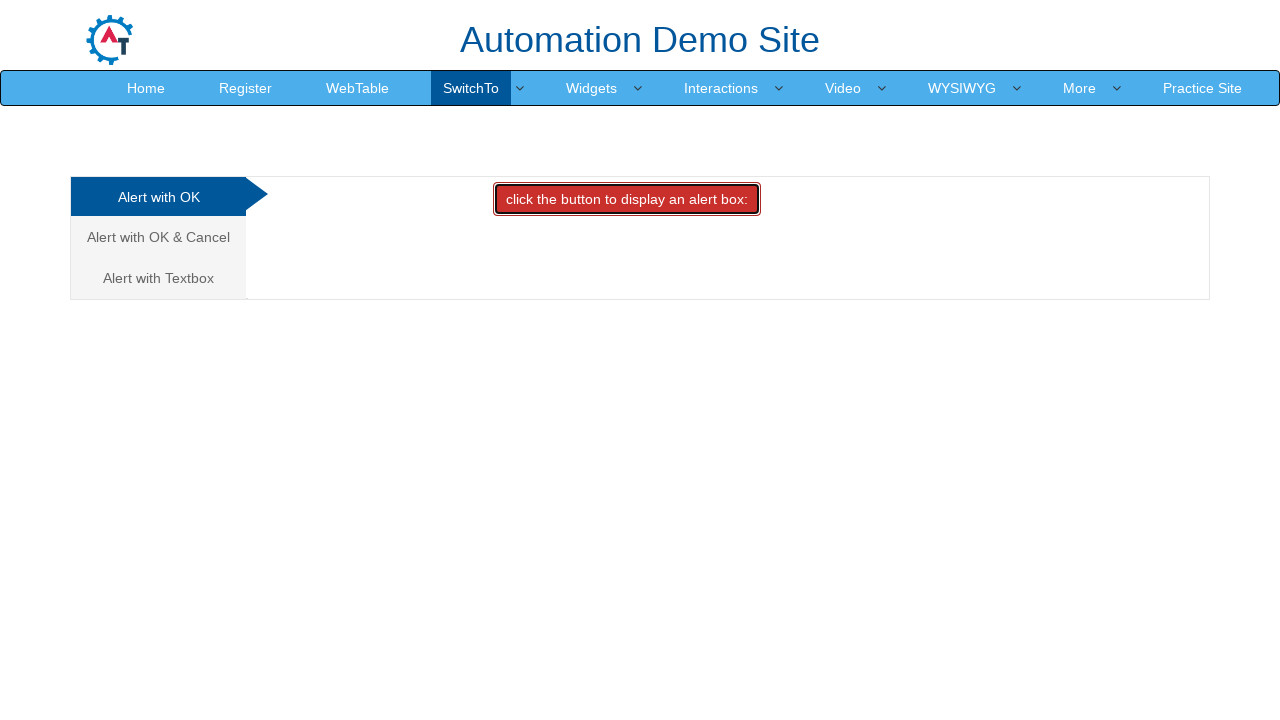

Clicked on Alert with OK & Cancel tab at (158, 237) on (//a[@class='analystic'])[2]
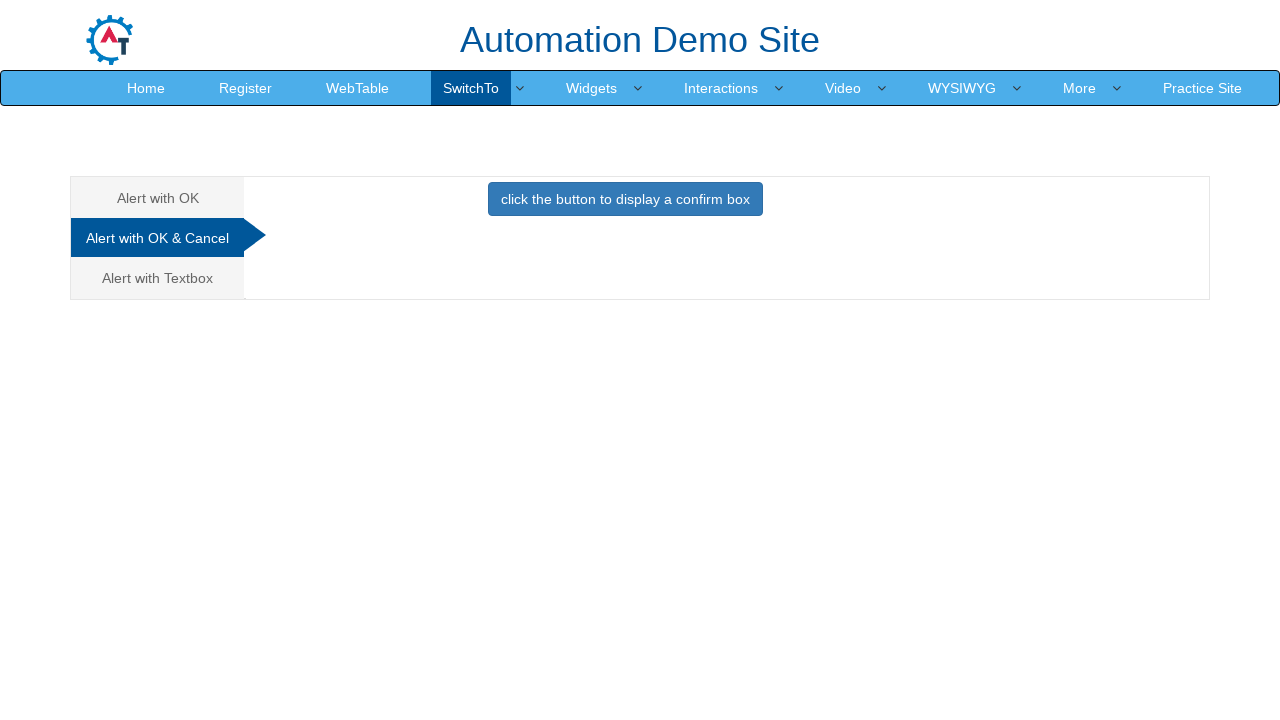

Clicked button to trigger confirm dialog at (625, 199) on xpath=//button[@class='btn btn-primary']
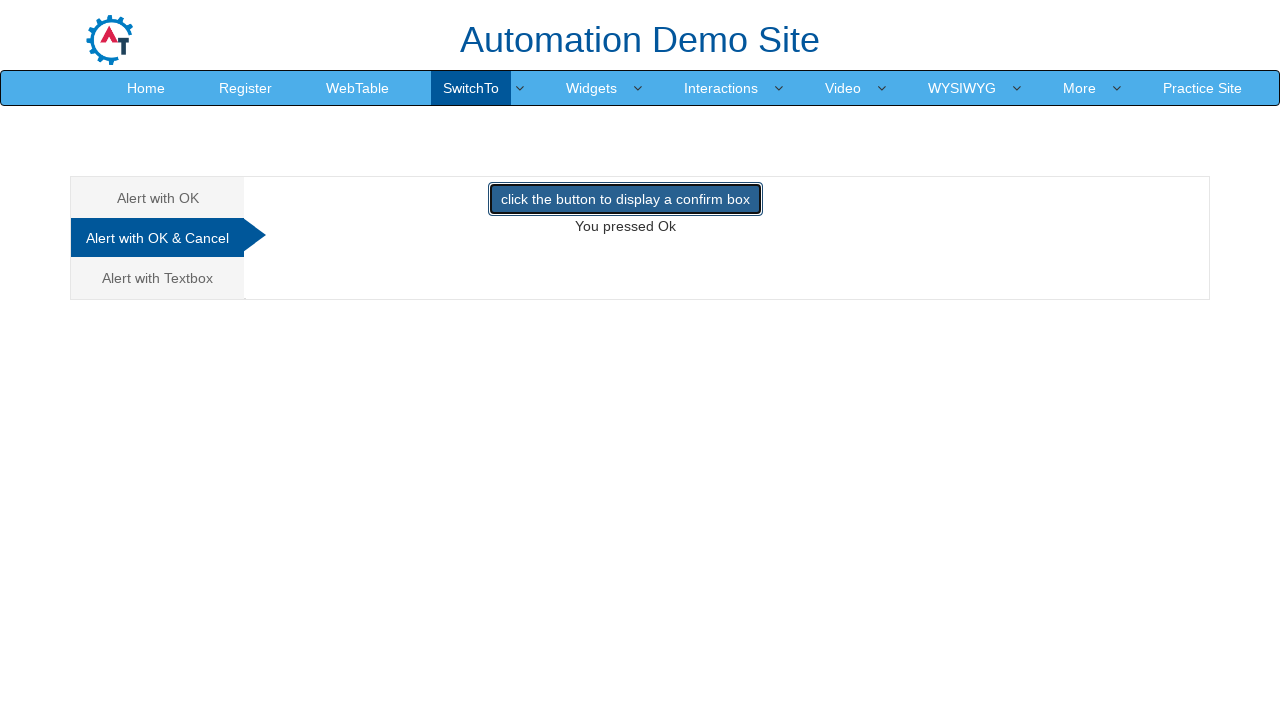

Set up dialog handler to dismiss confirm dialog
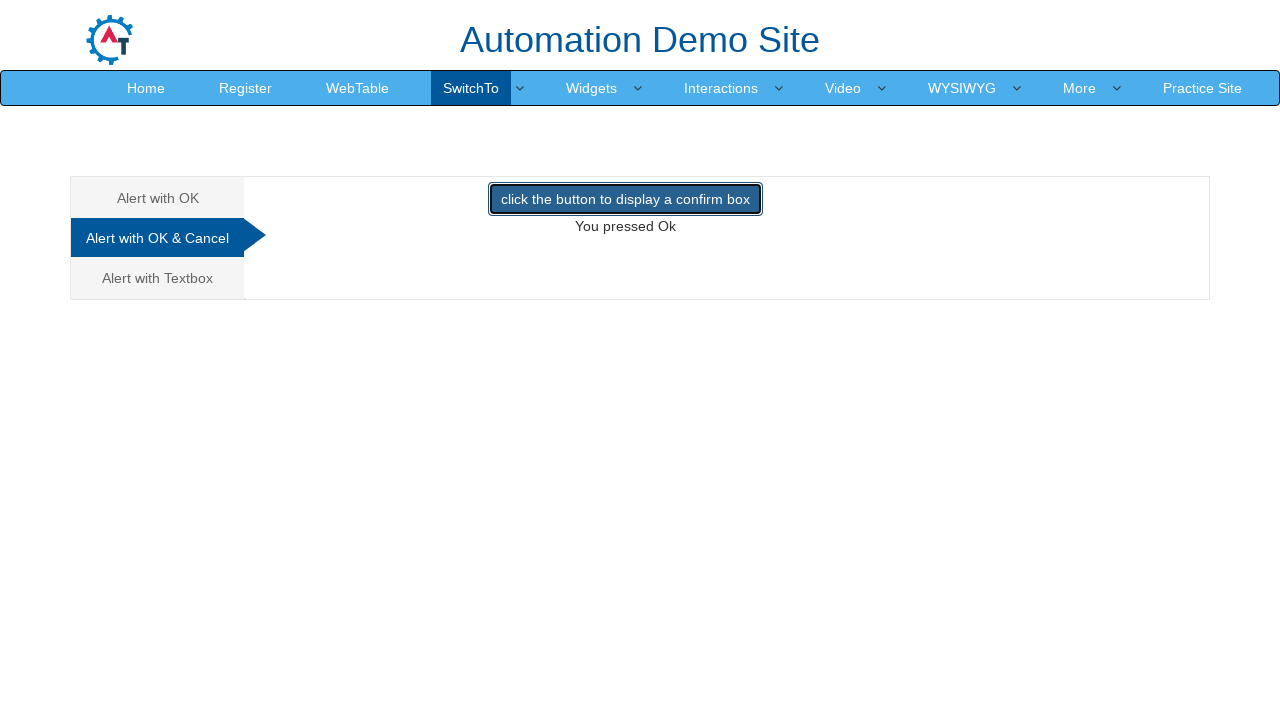

Waited for confirm dialog to be processed
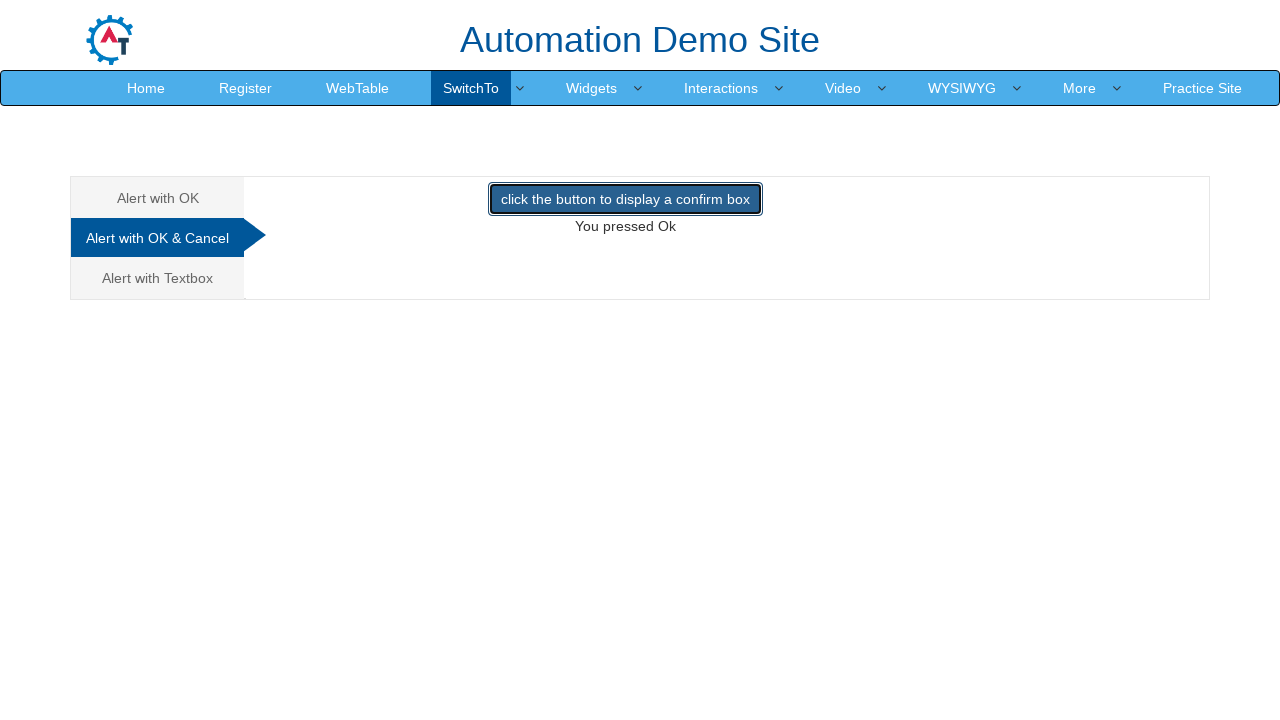

Clicked on Alert with Textbox tab at (158, 278) on (//a[@class='analystic'])[3]
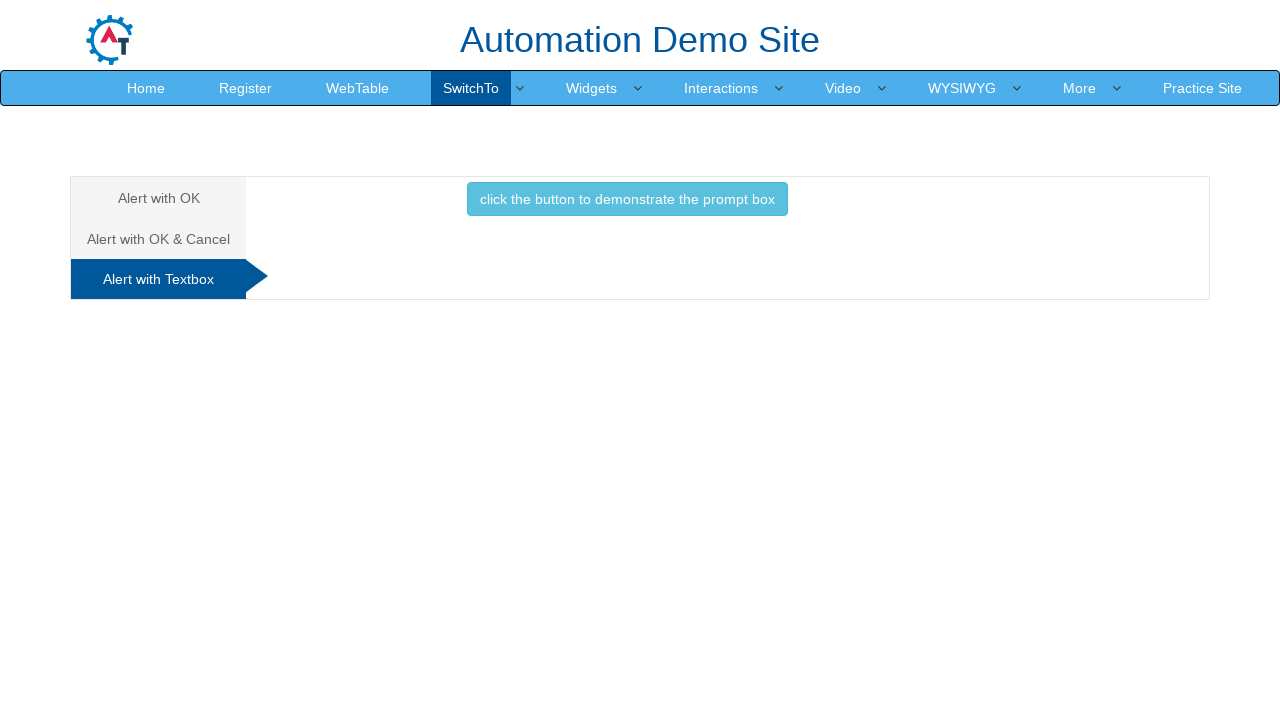

Clicked prompt dialog button at (627, 199) on .btn.btn-info
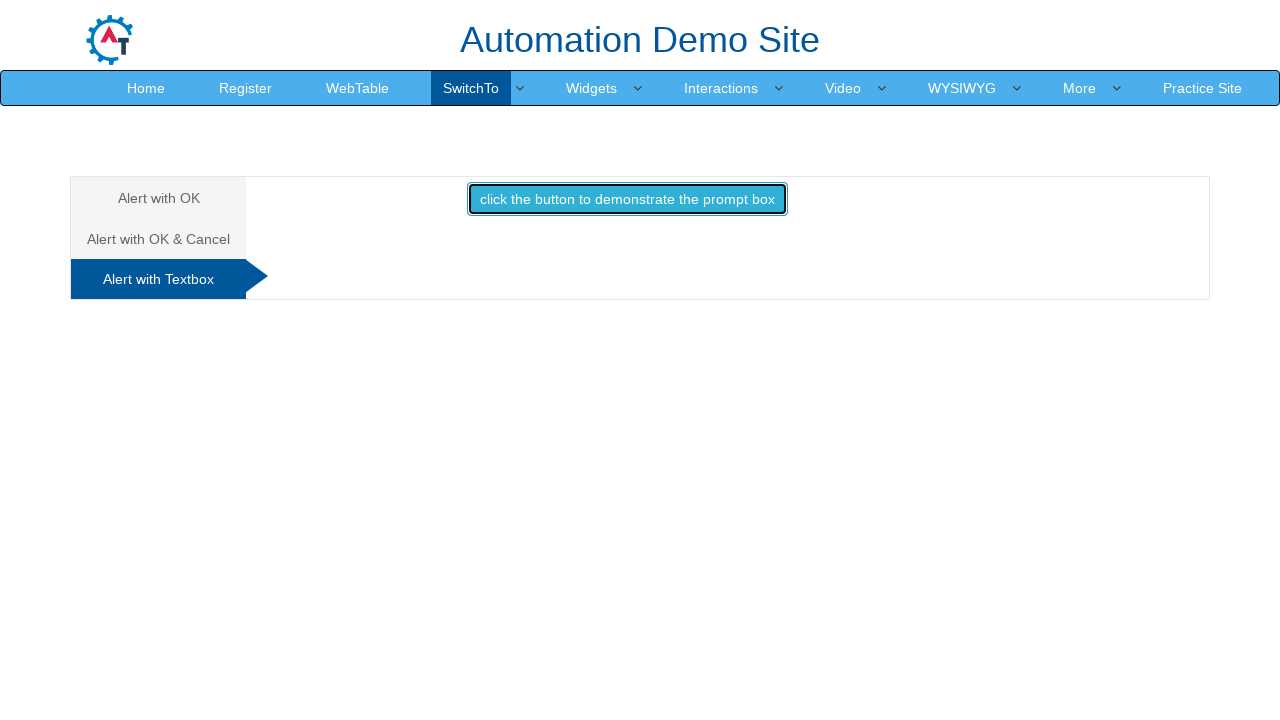

Set up dialog handler to accept prompt with 'Umit' text
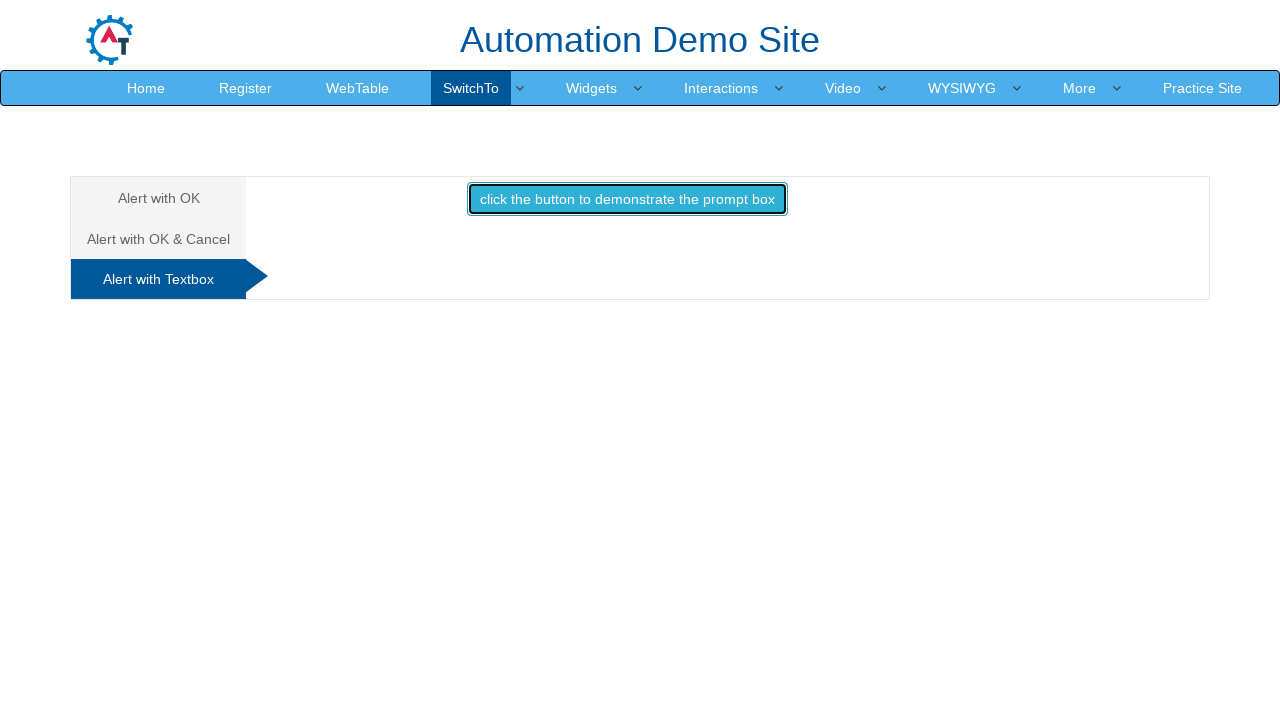

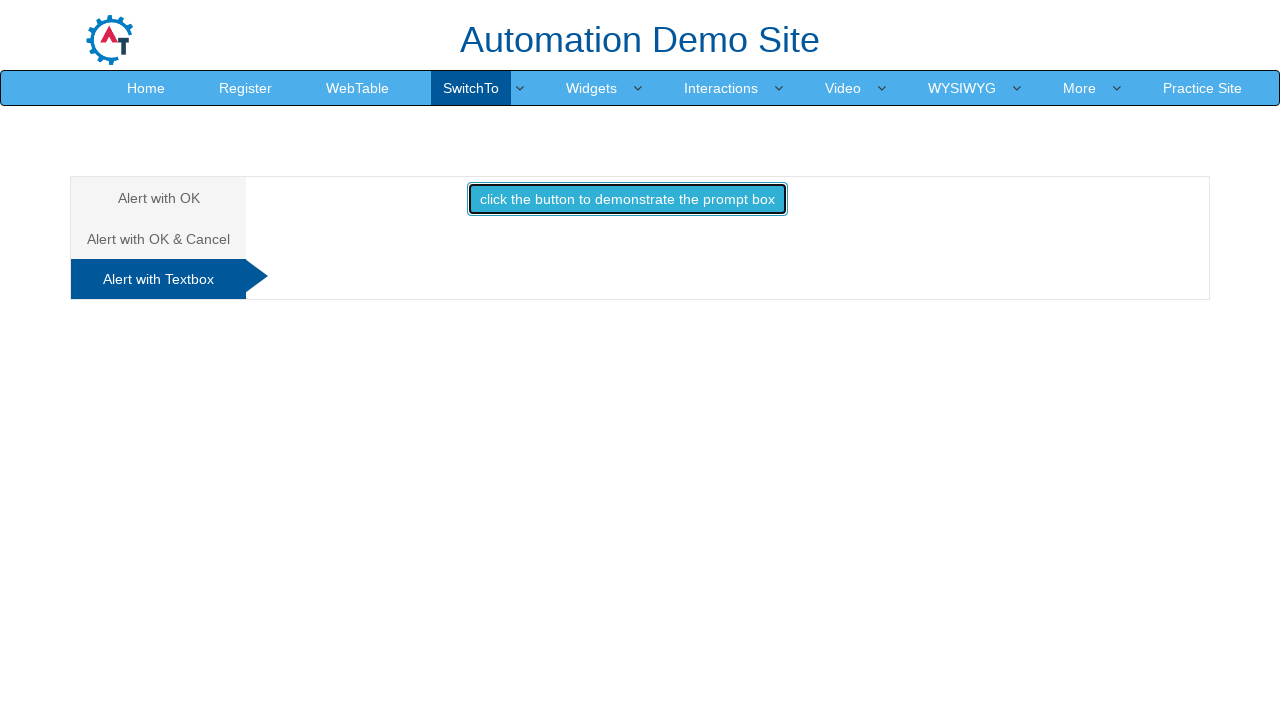